Tests clicking a button with a dynamic ID on the UI Testing Playground site to verify handling of elements with changing identifiers

Starting URL: http://uitestingplayground.com/dynamicid

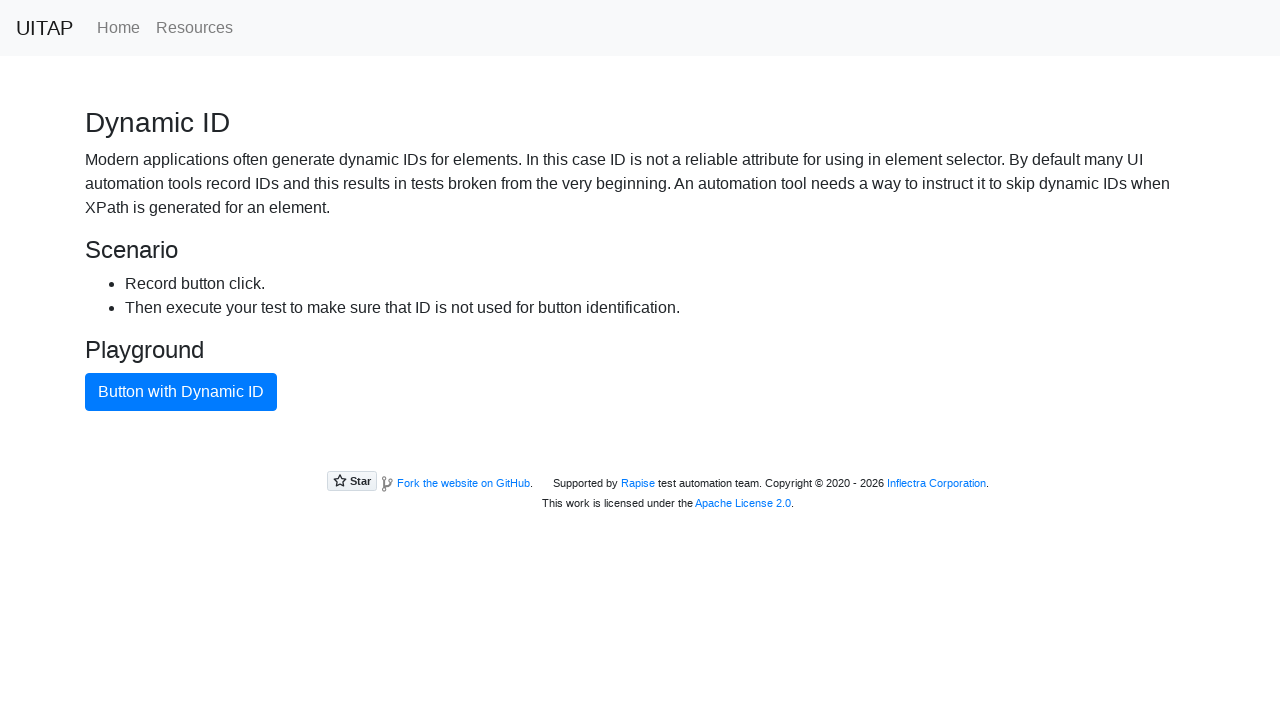

Clicked the primary button with dynamic ID at (181, 392) on button.btn-primary
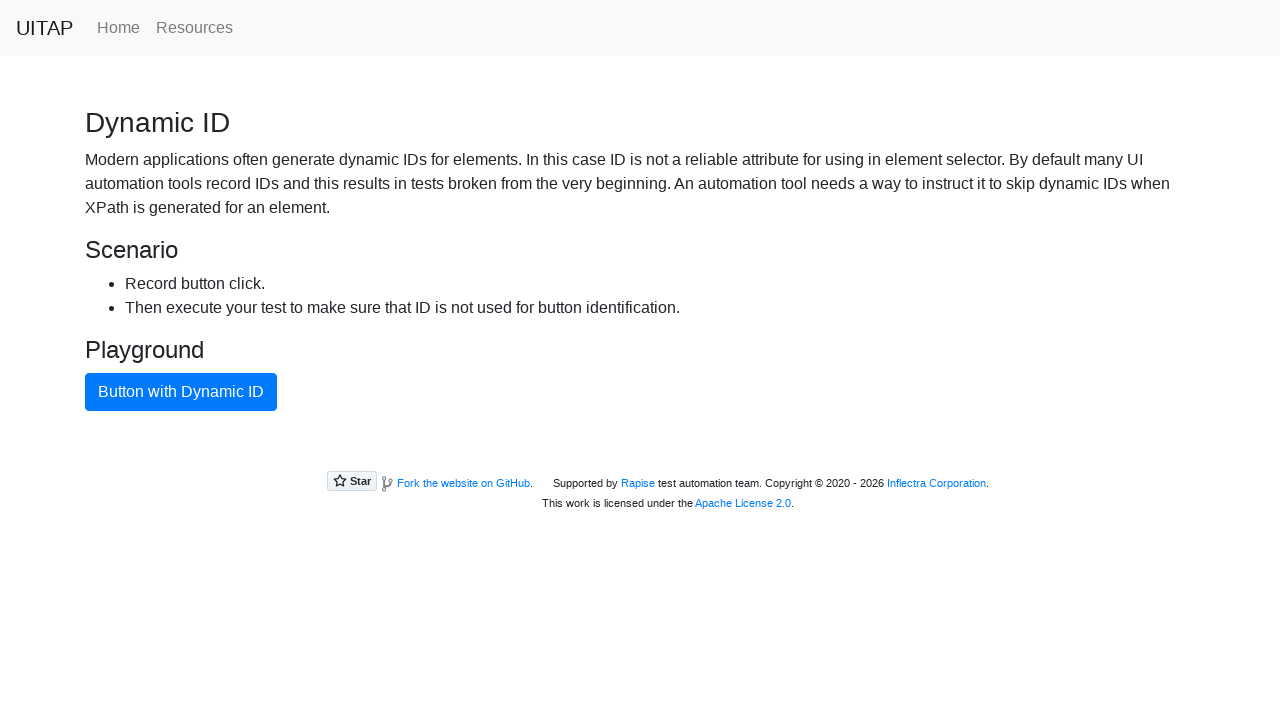

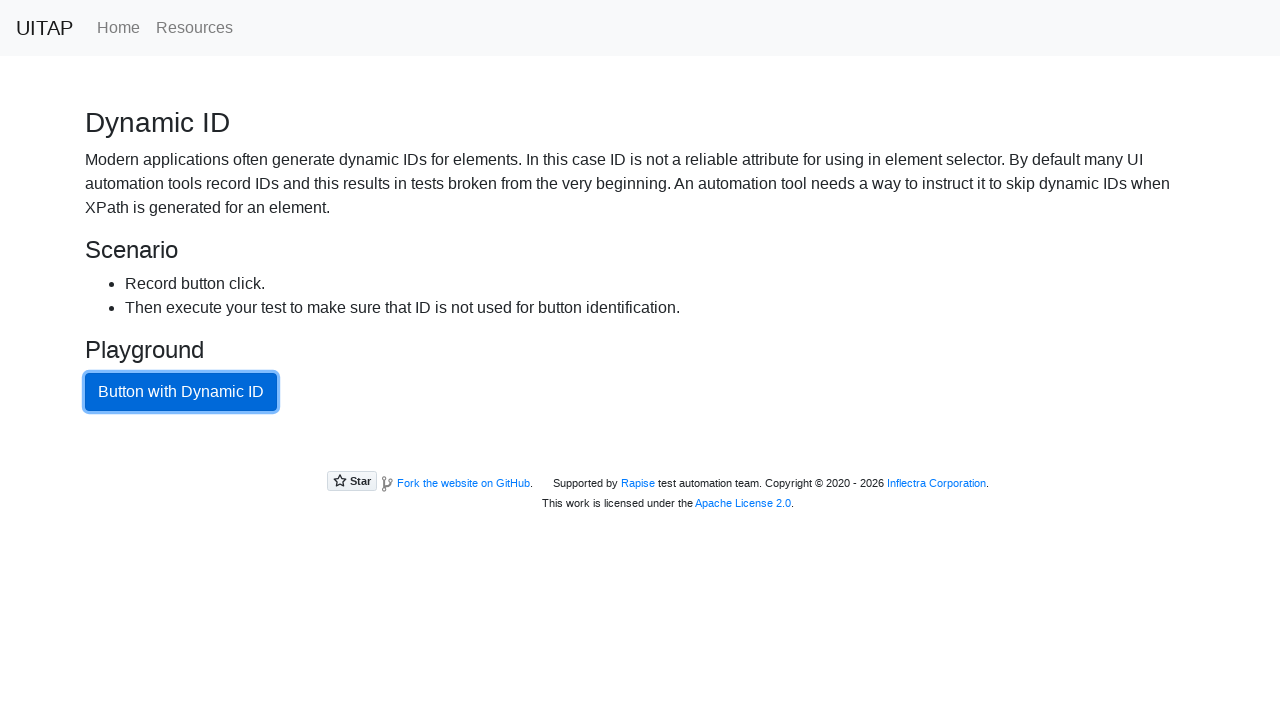